Clicks the "Get Started" button twice on the Playwright documentation site

Starting URL: https://playwright.dev/

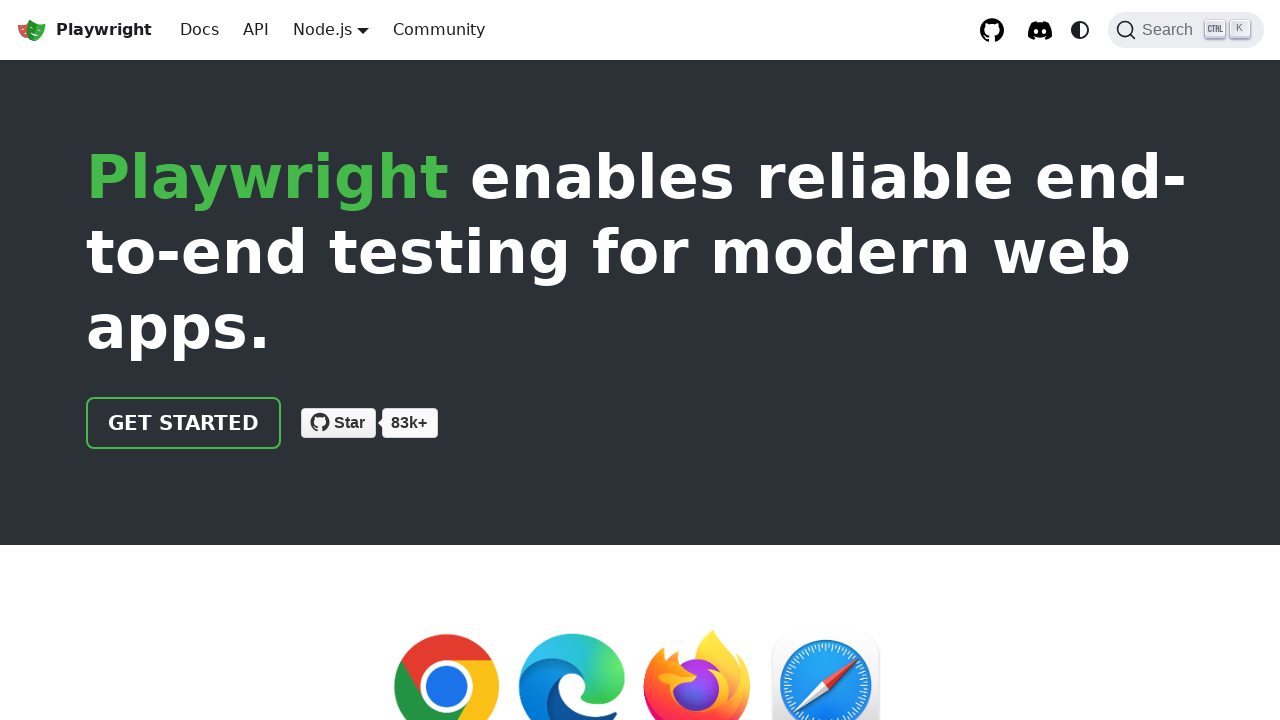

Clicked 'Get Started' button on Playwright documentation site at (184, 423) on internal:text="Get Started"i
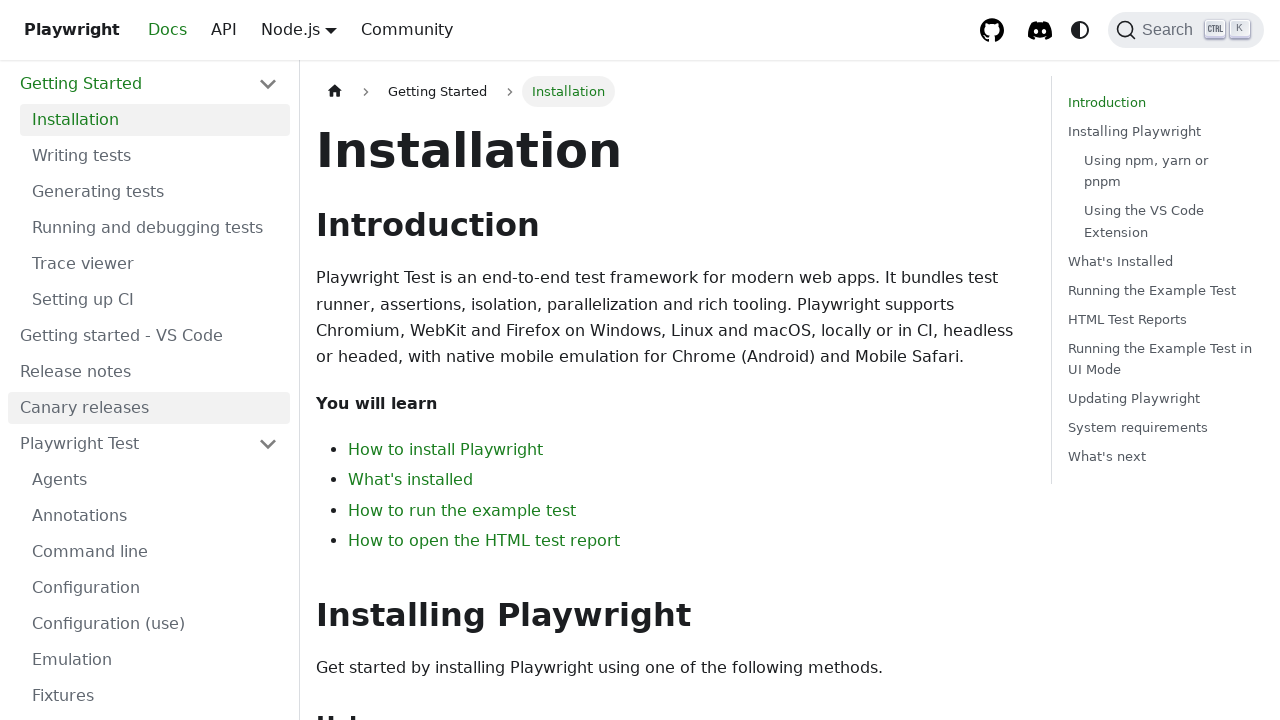

Clicked 'Get Started' button a second time at (668, 668) on internal:text="Get Started"i
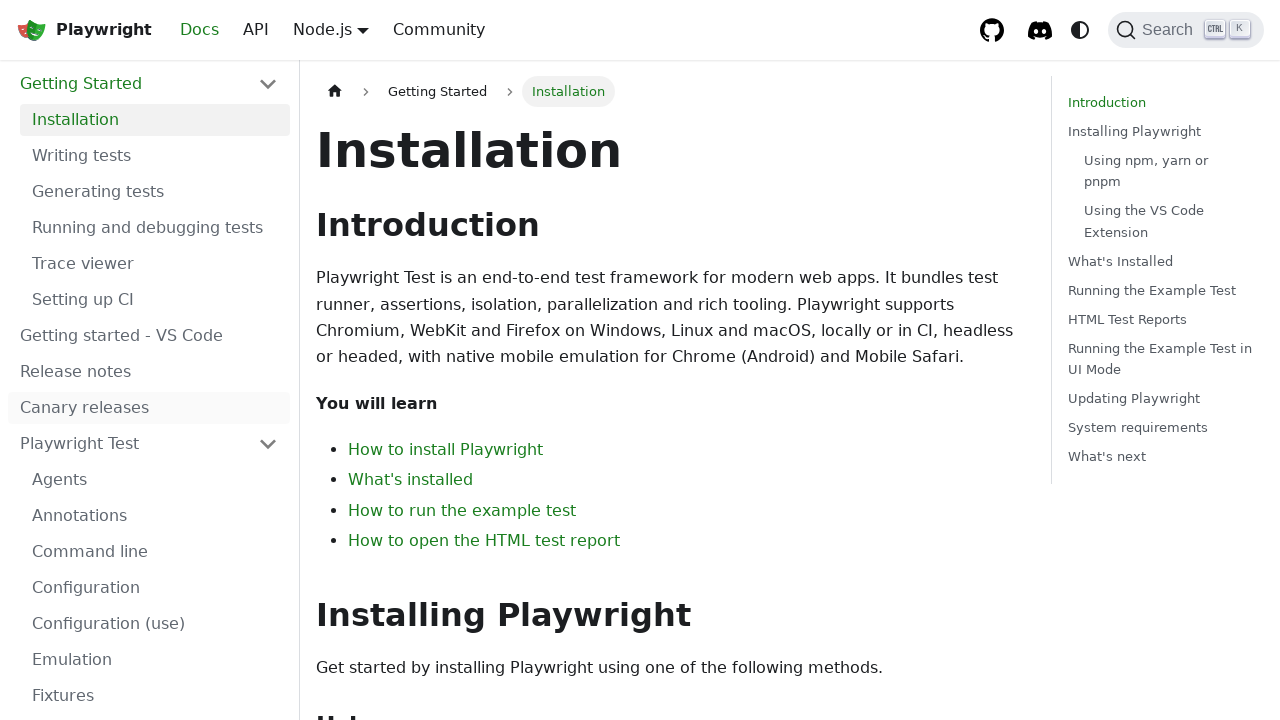

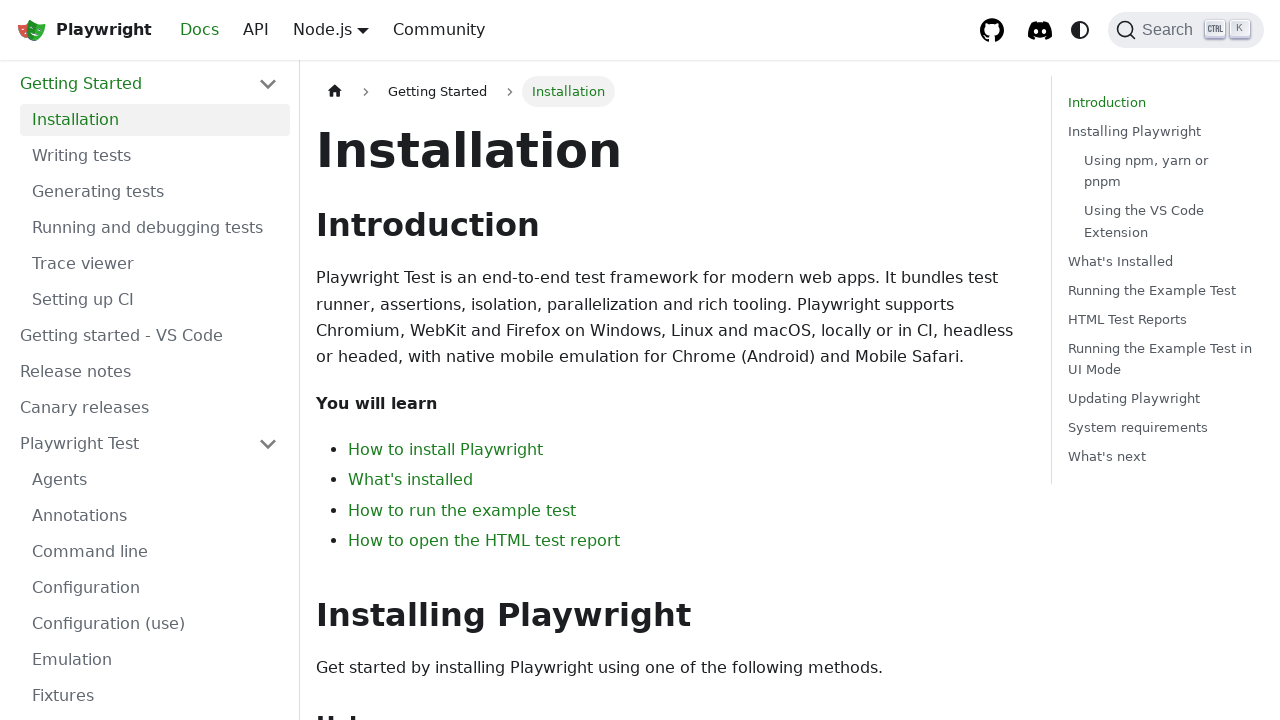